Tests dropdown functionality by selecting options from a static dropdown using different selection methods (by index, visible text, and value), then interacts with a passenger count selector by clicking to increment adult count multiple times.

Starting URL: https://rahulshettyacademy.com/dropdownsPractise/

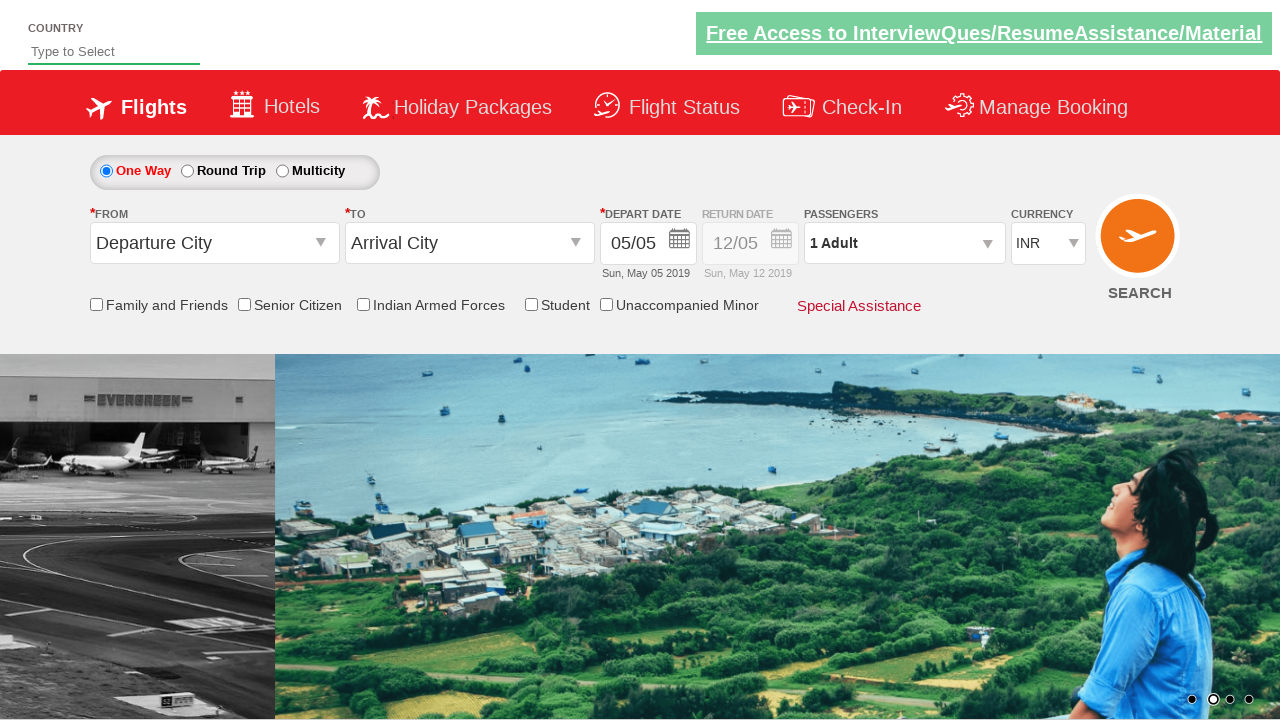

Selected currency dropdown option by index 3 on #ctl00_mainContent_DropDownListCurrency
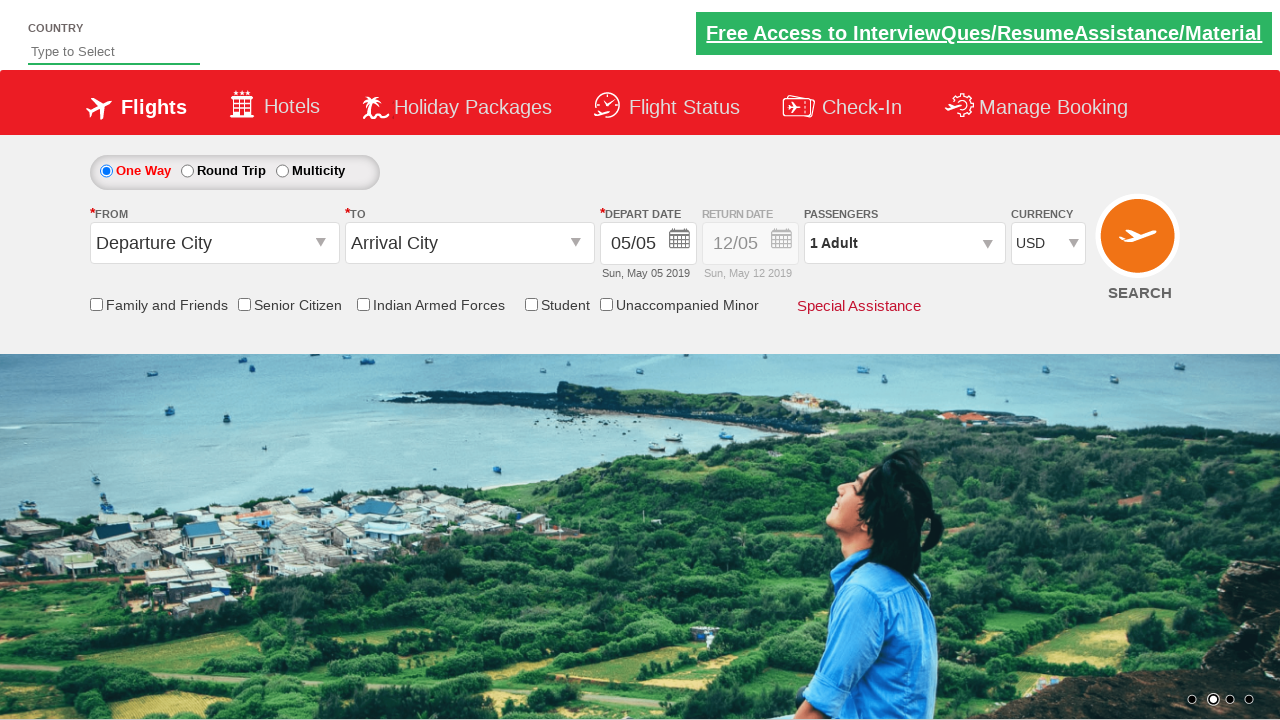

Selected currency dropdown option 'AED' by visible text on #ctl00_mainContent_DropDownListCurrency
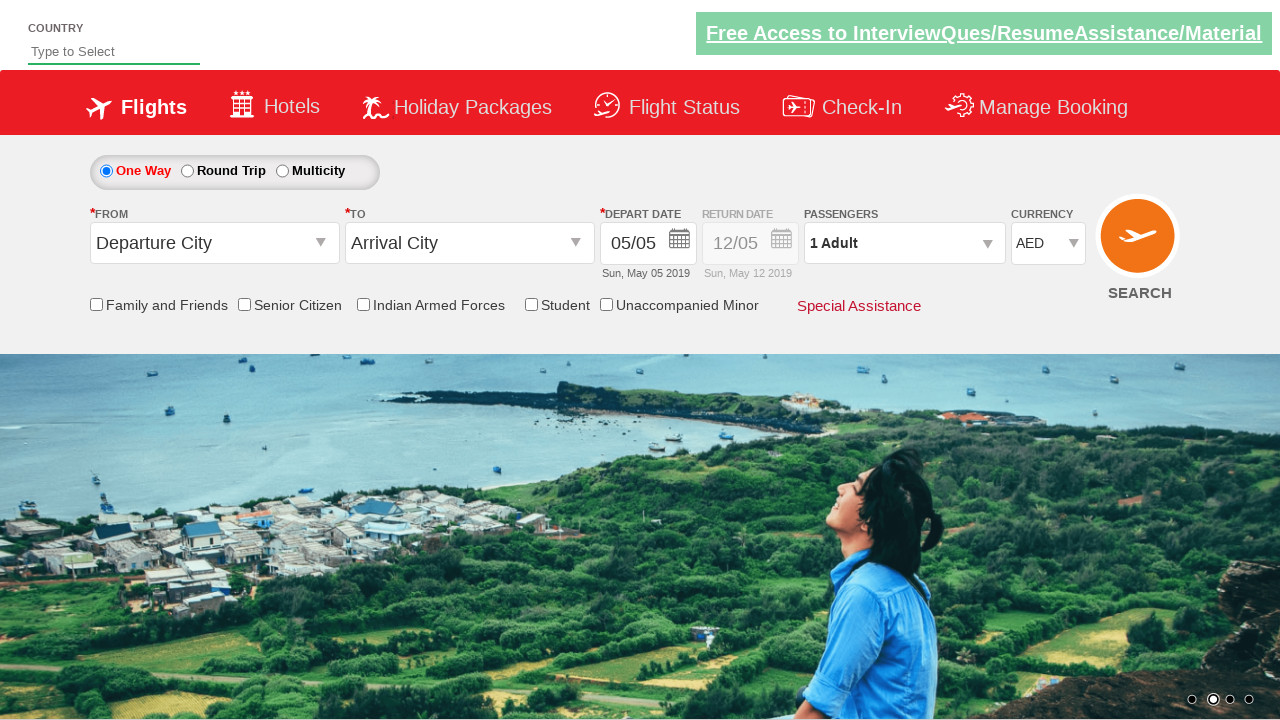

Selected currency dropdown option 'INR' by value on #ctl00_mainContent_DropDownListCurrency
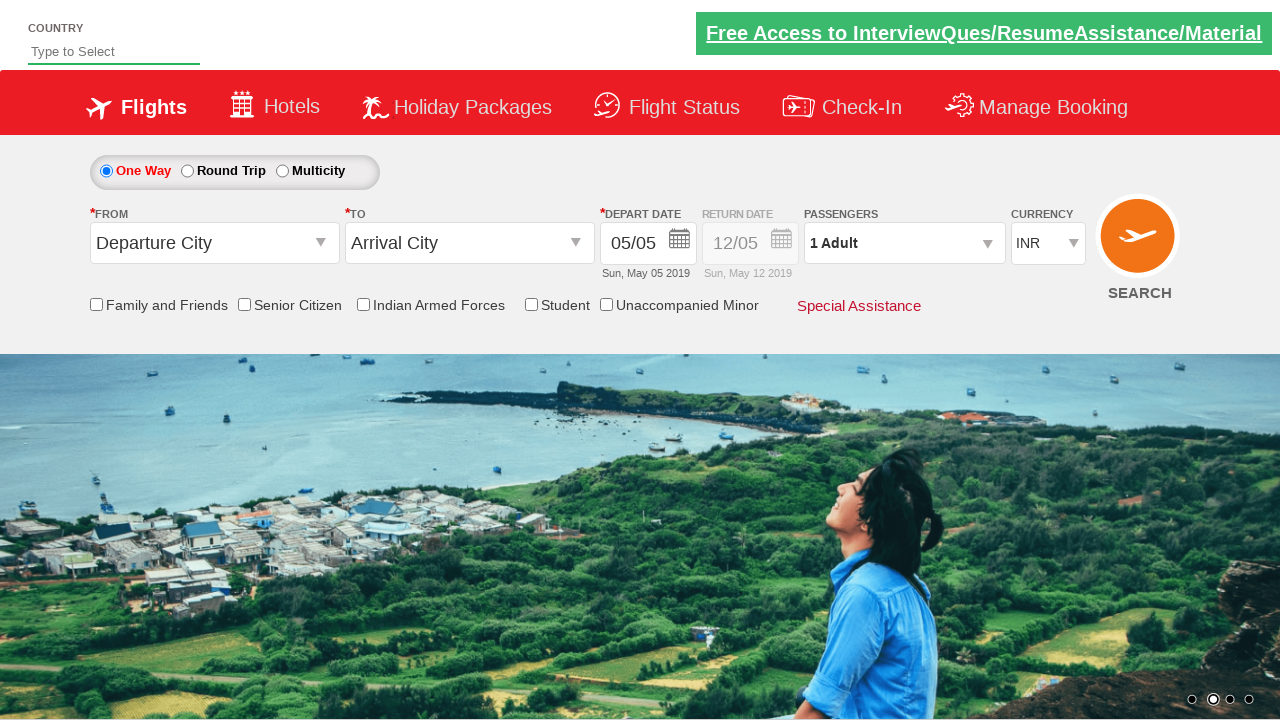

Clicked on passenger info dropdown to open it at (904, 243) on #divpaxinfo
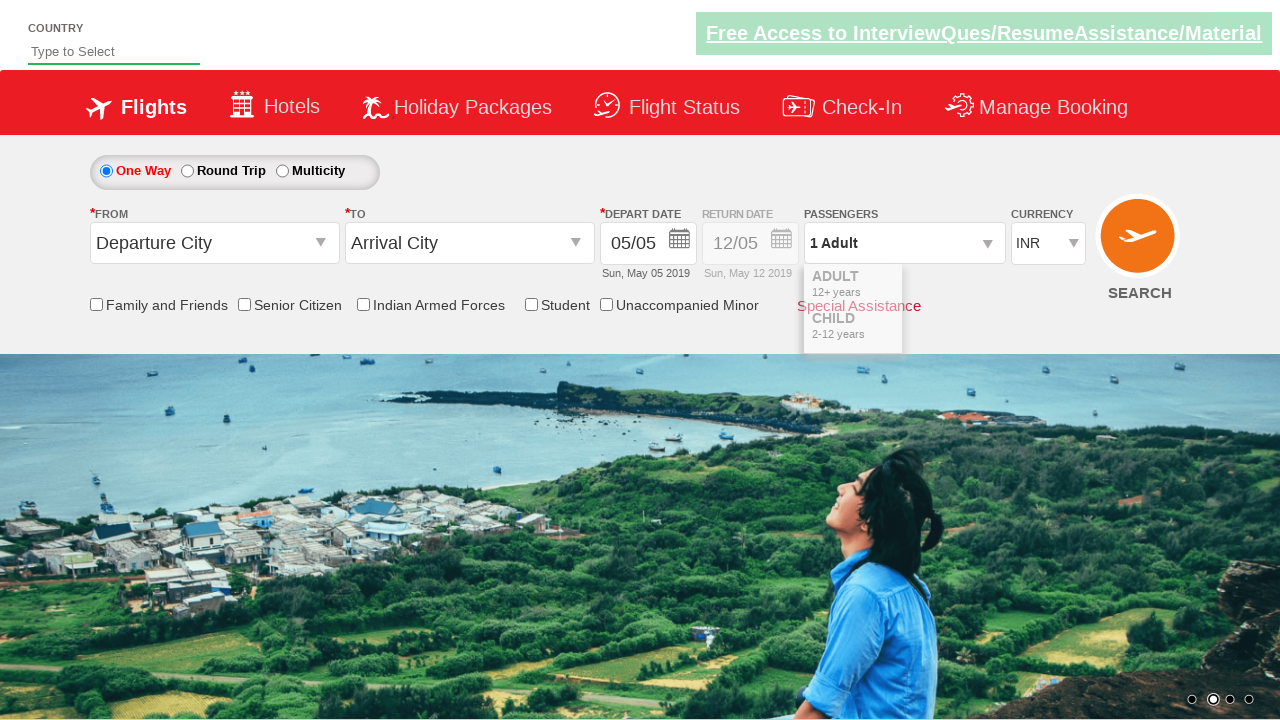

Waited 2 seconds for passenger dropdown to fully open
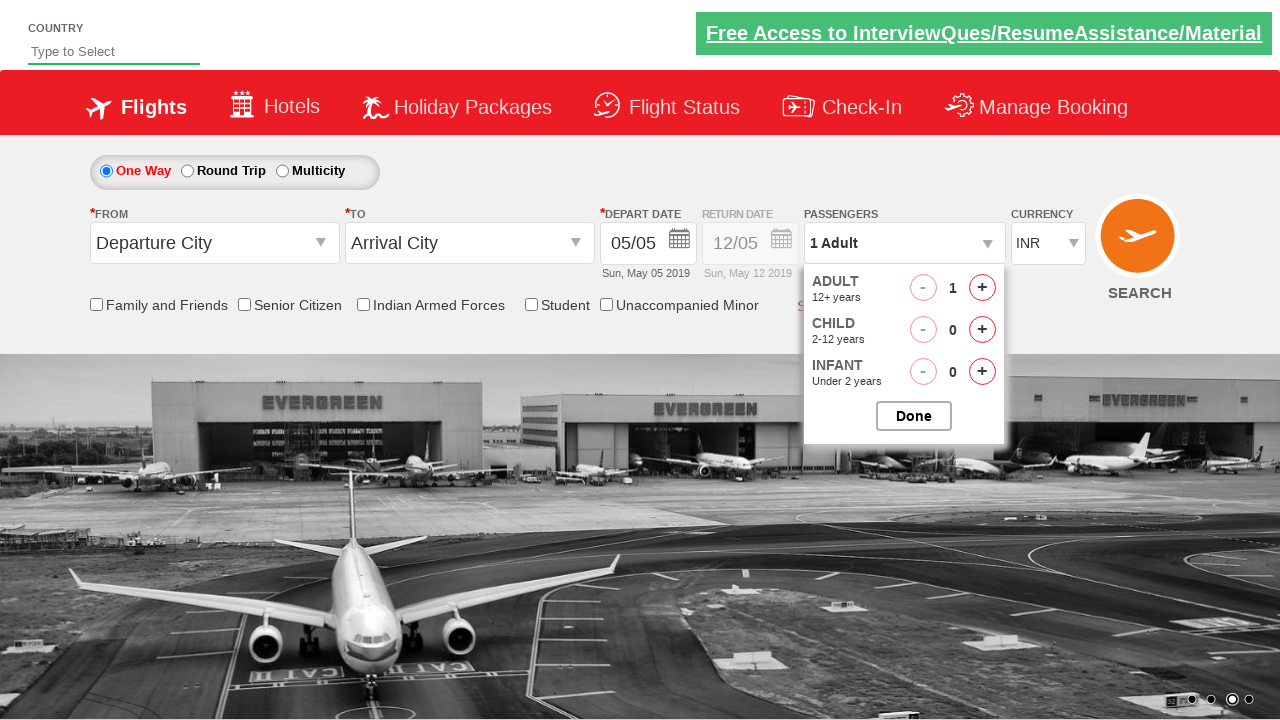

Clicked adult increment button (click 1 of 4) at (982, 288) on #hrefIncAdt
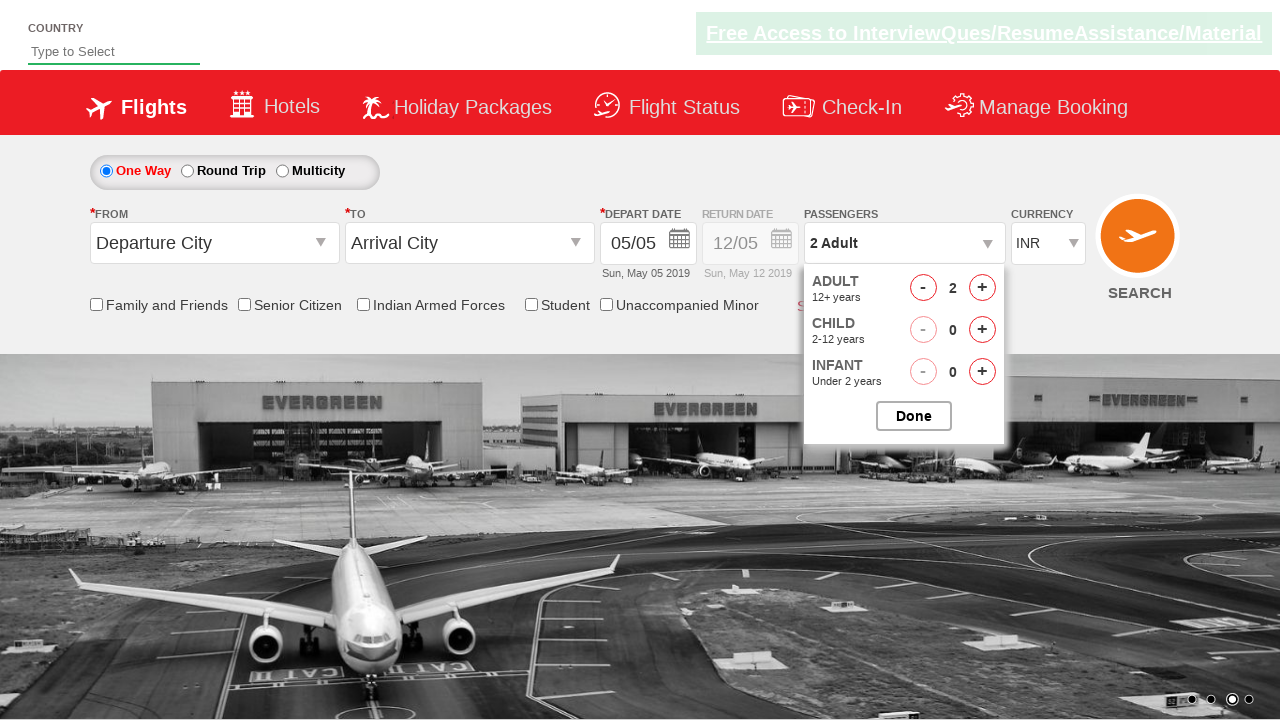

Clicked adult increment button (click 2 of 4) at (982, 288) on #hrefIncAdt
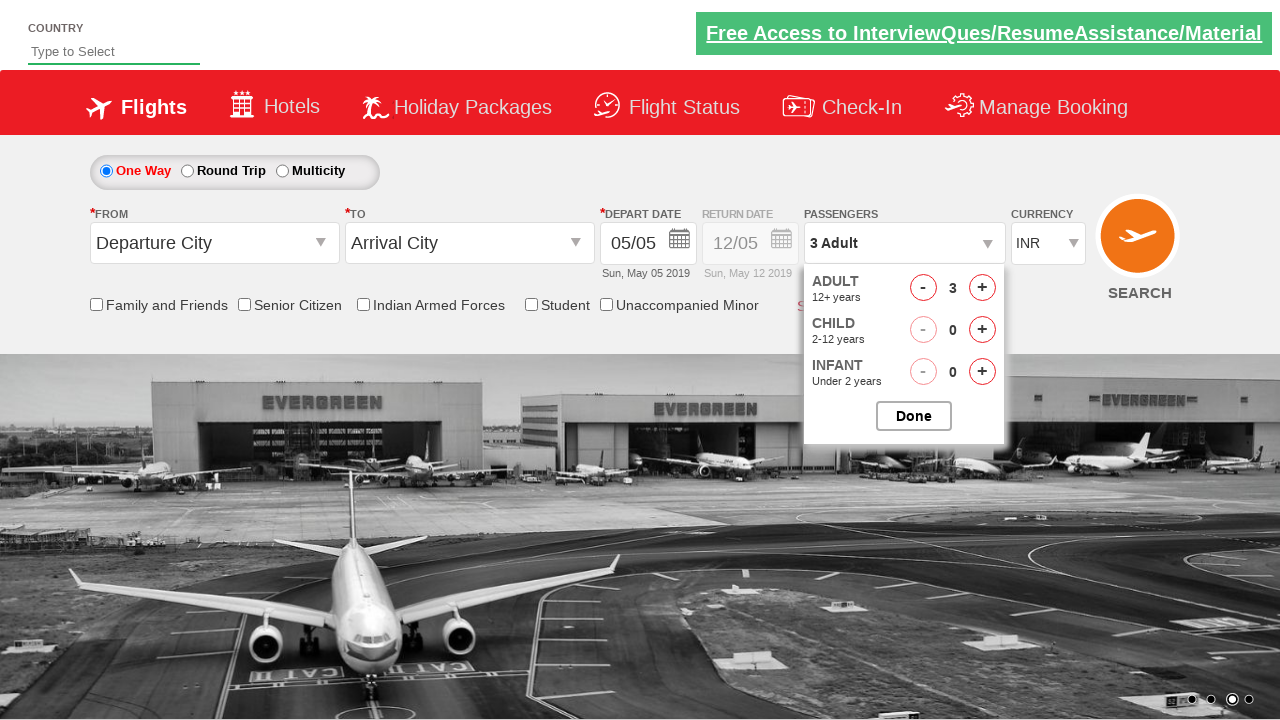

Clicked adult increment button (click 3 of 4) at (982, 288) on #hrefIncAdt
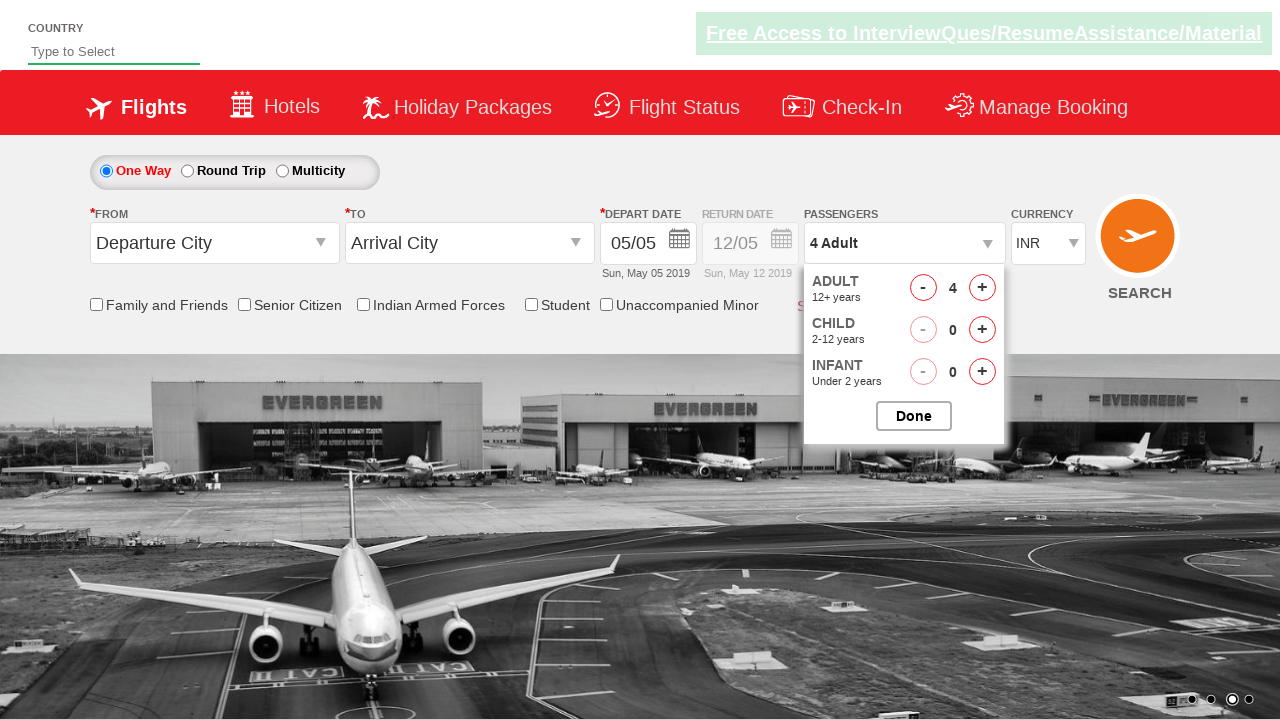

Clicked adult increment button (click 4 of 4) at (982, 288) on #hrefIncAdt
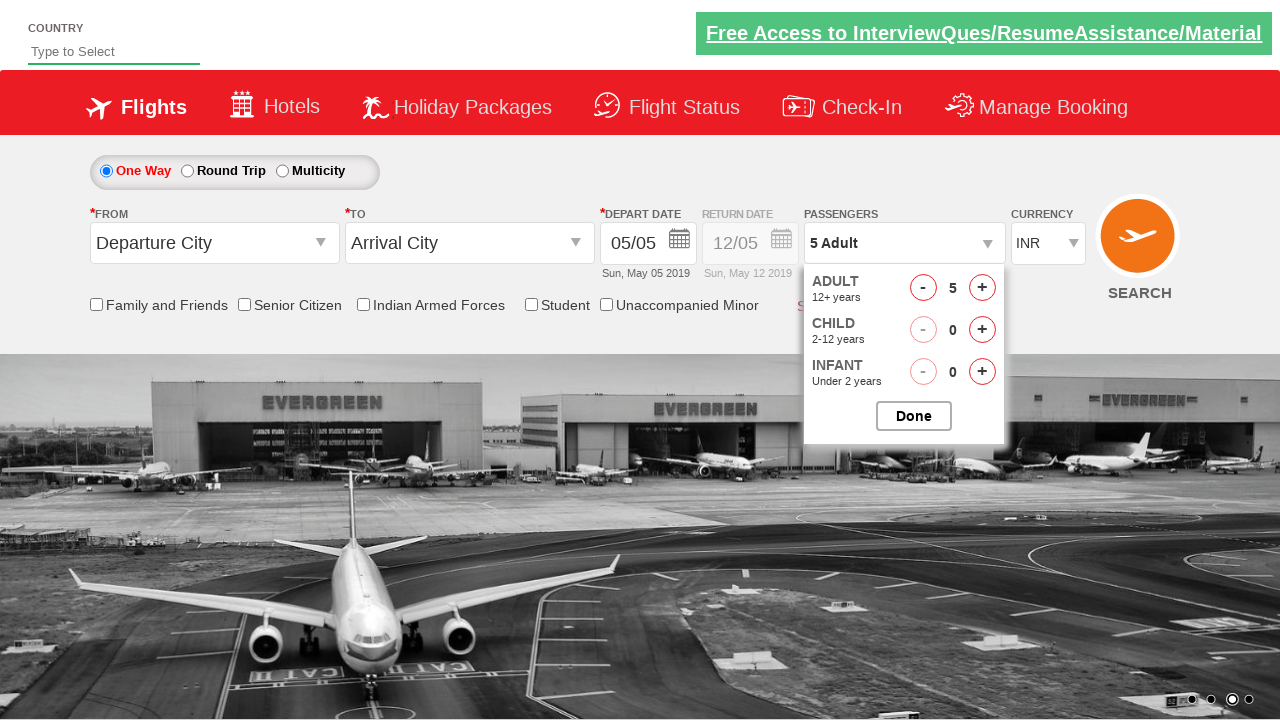

Clicked button to close passenger options dropdown at (914, 416) on #btnclosepaxoption
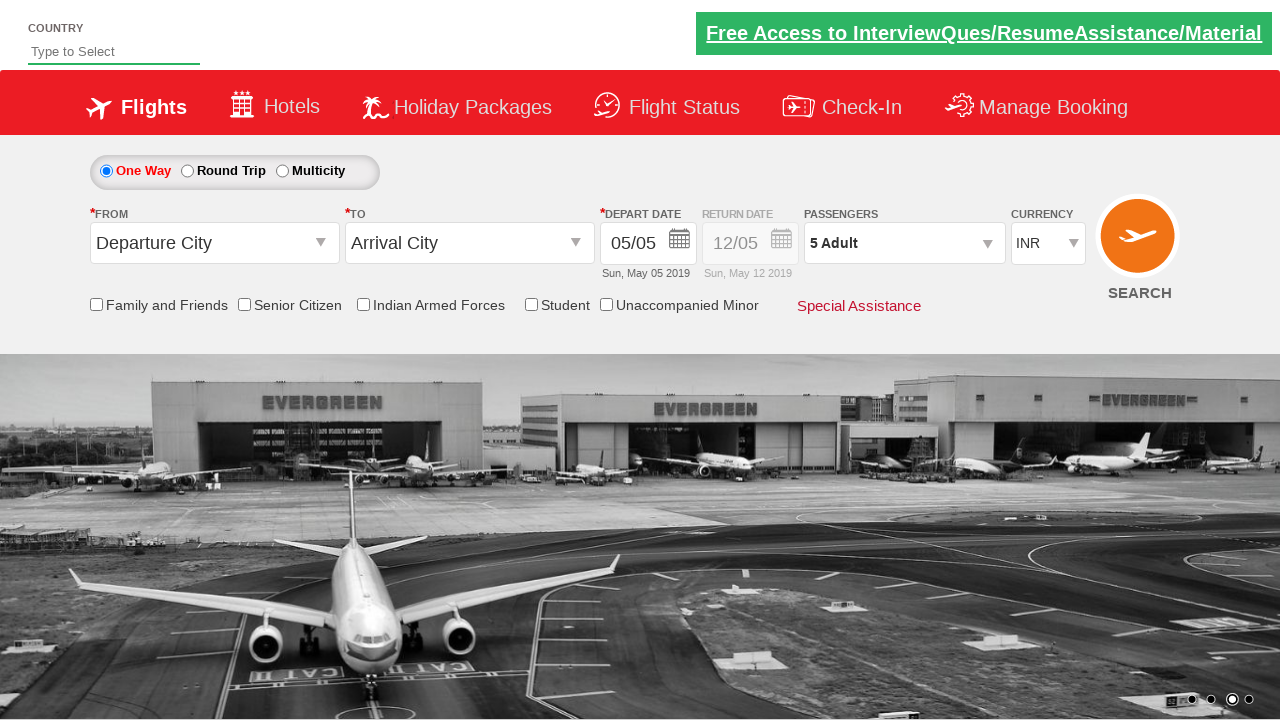

Verified passenger info dropdown is visible after closing options
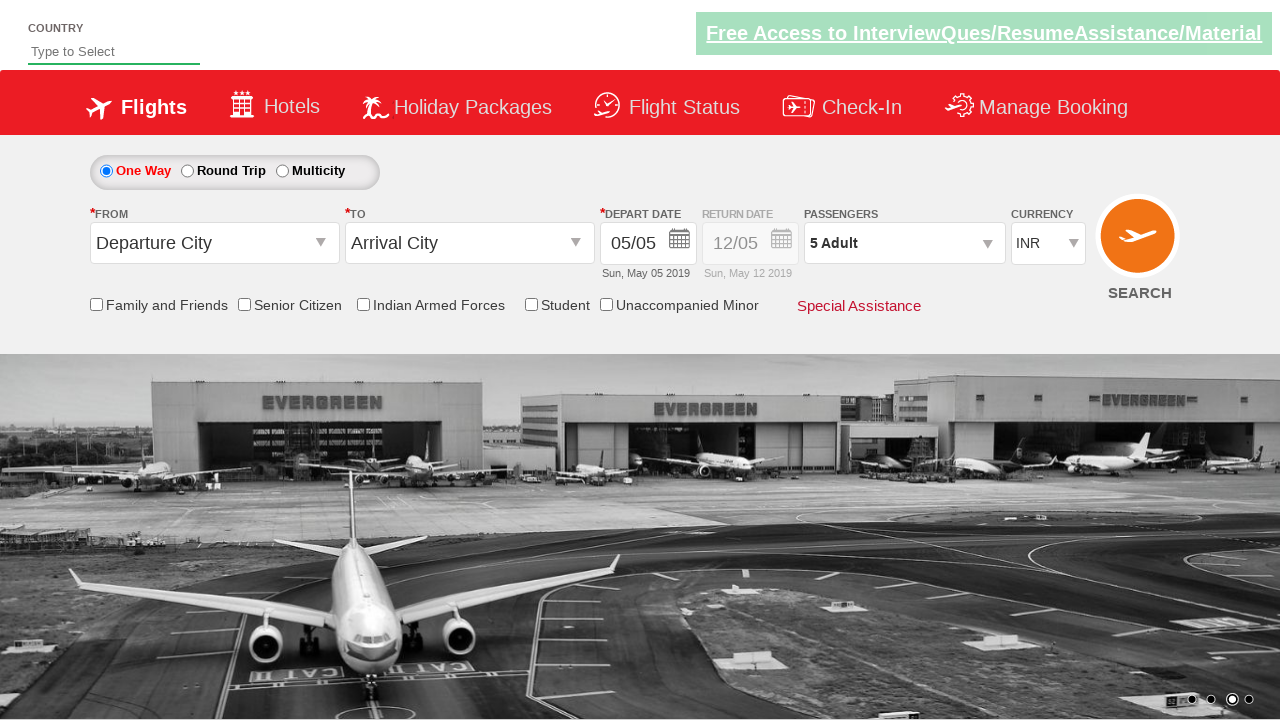

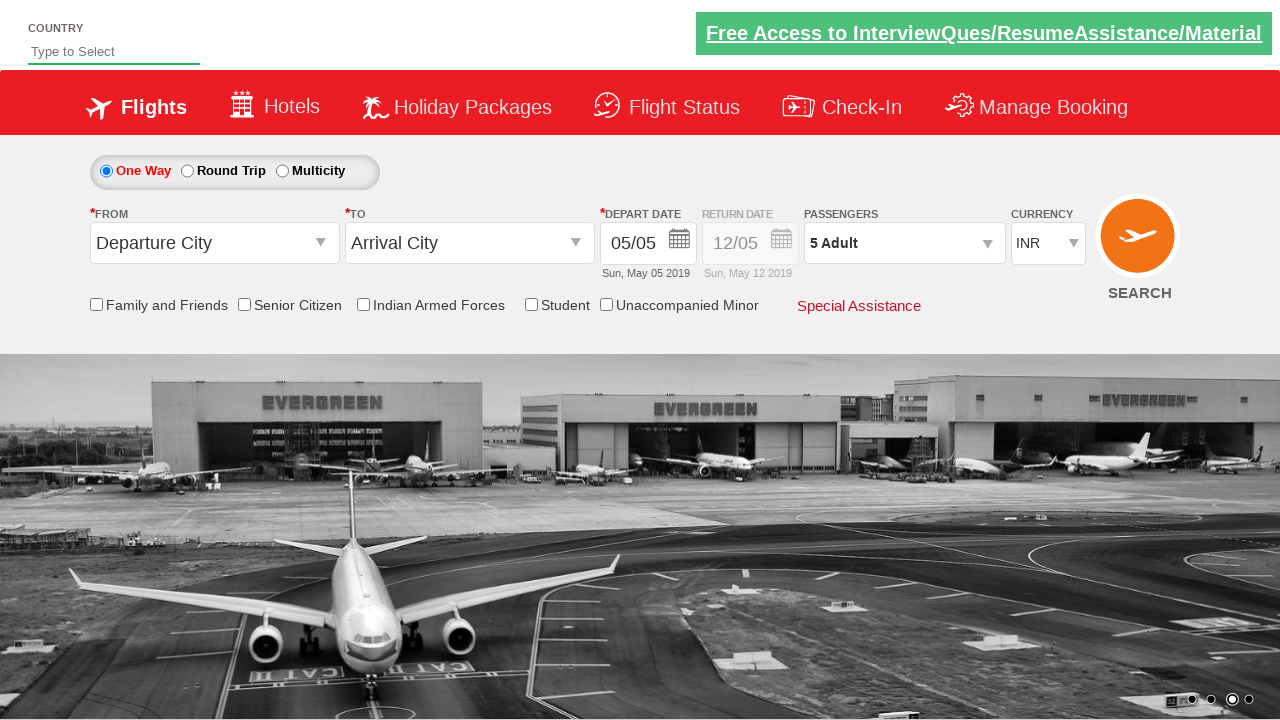